Tests the timer alert functionality on DemoQA alerts page by clicking the timer alert button which triggers an alert after a delay

Starting URL: https://demoqa.com/alerts

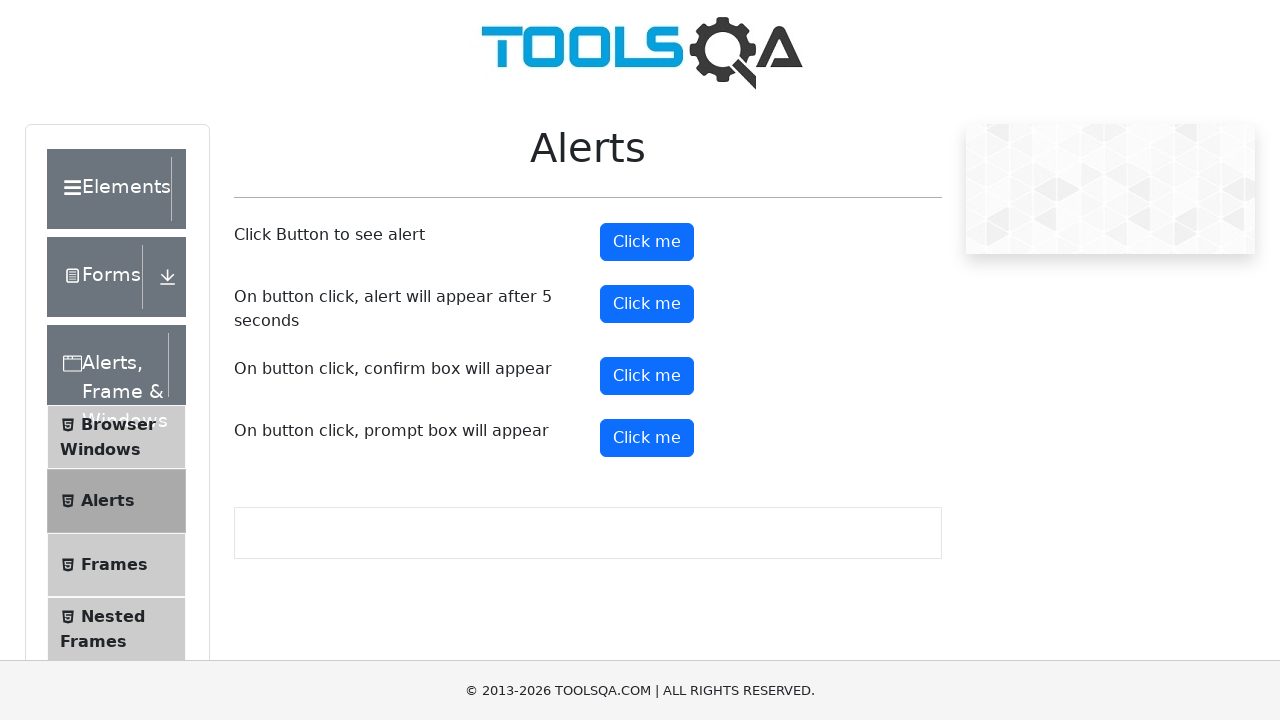

Clicked the timer alert button on DemoQA alerts page at (647, 304) on button#timerAlertButton
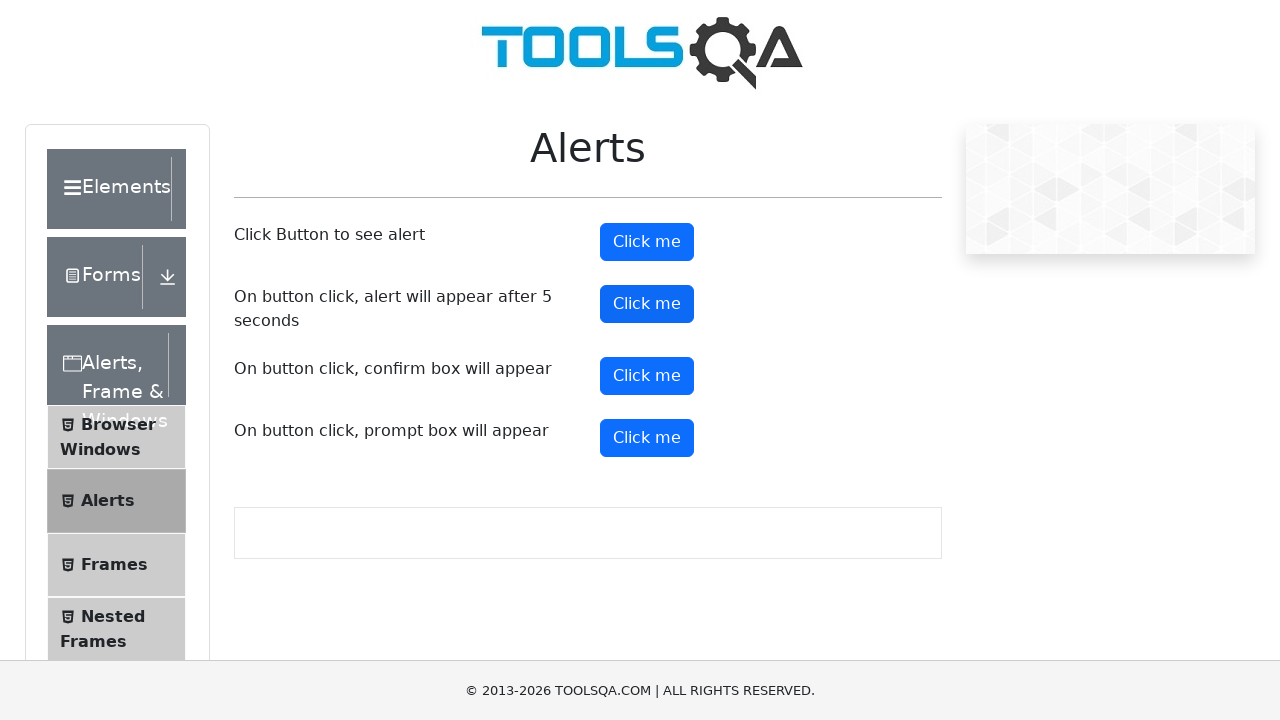

Waited 5 seconds for timer alert to trigger
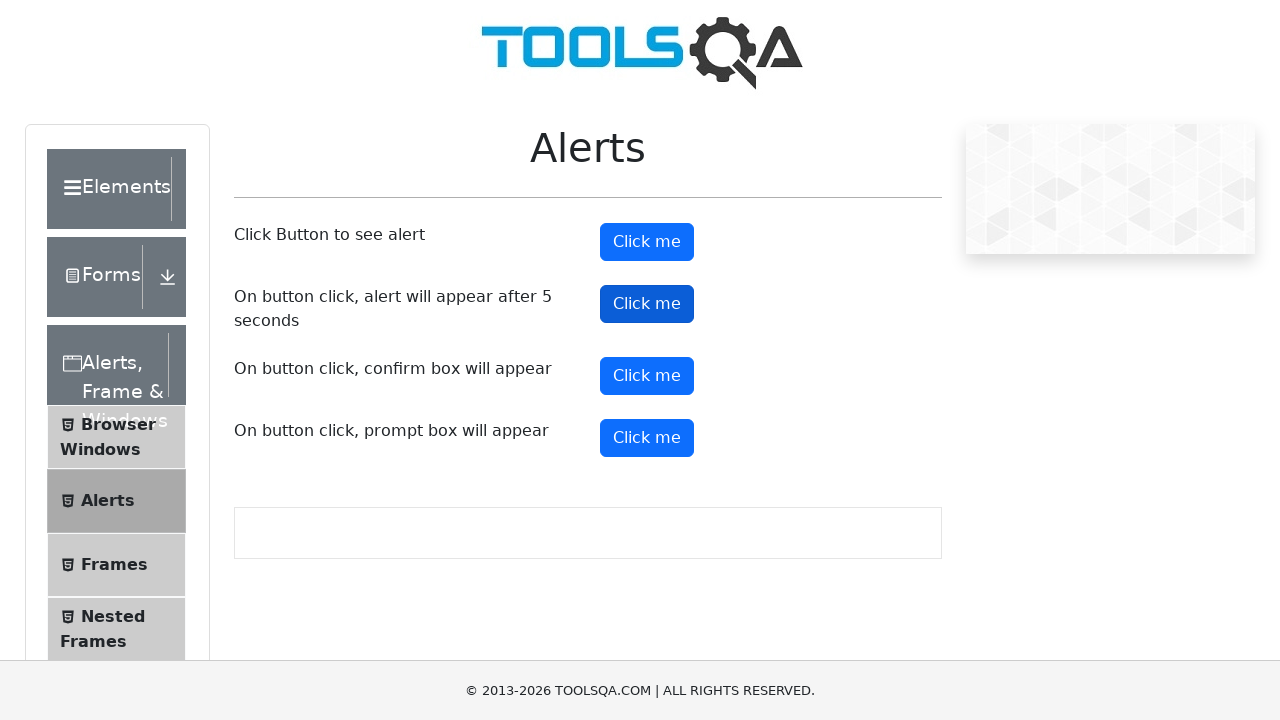

Located the timer alert button element
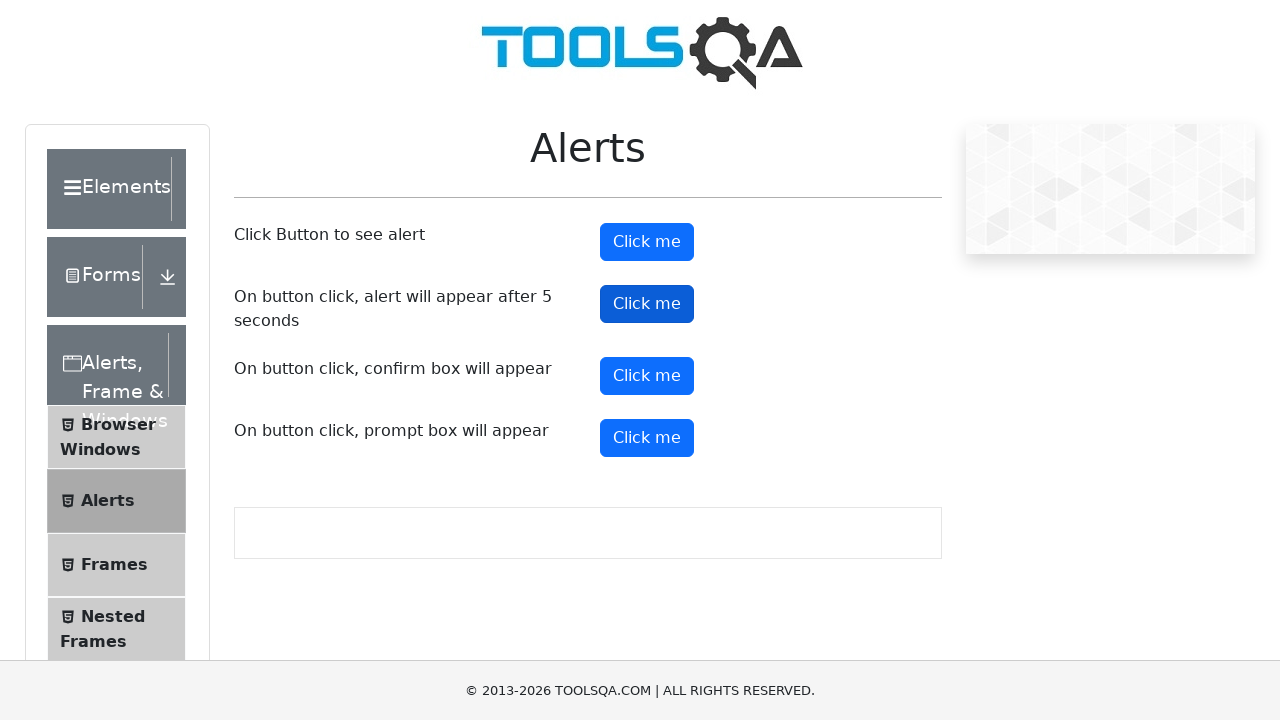

Confirmed timer alert button is visible
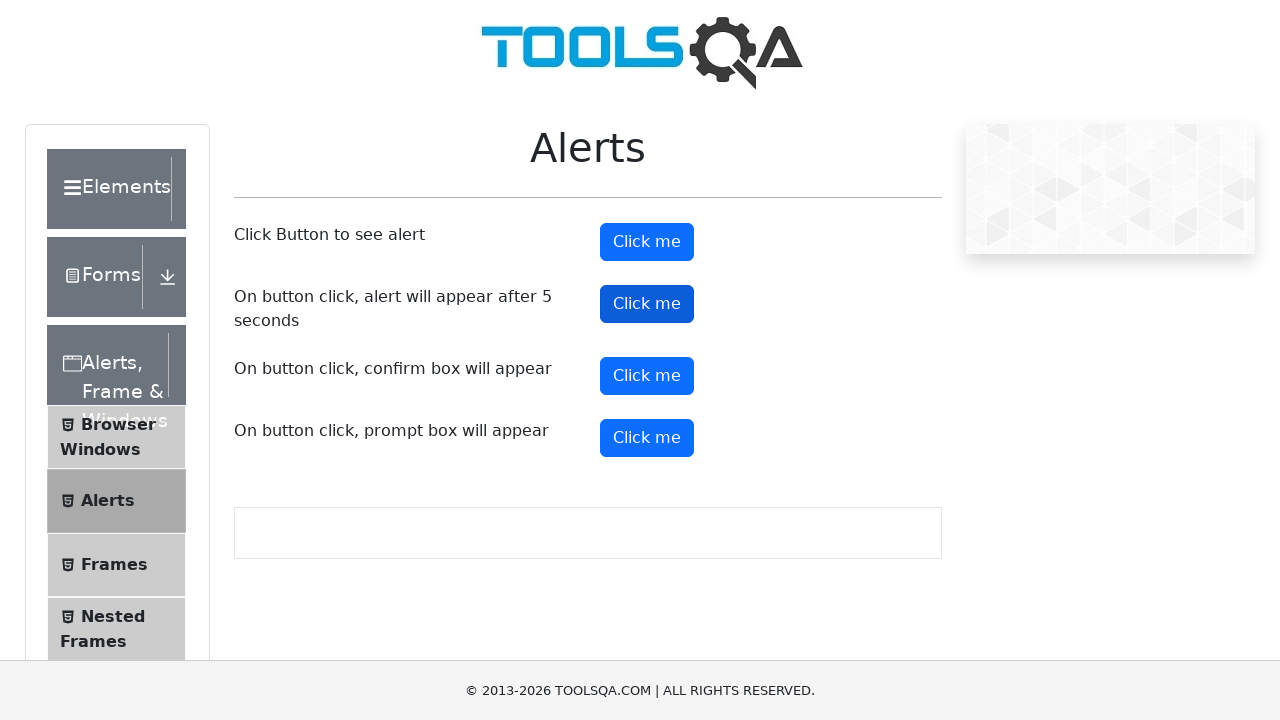

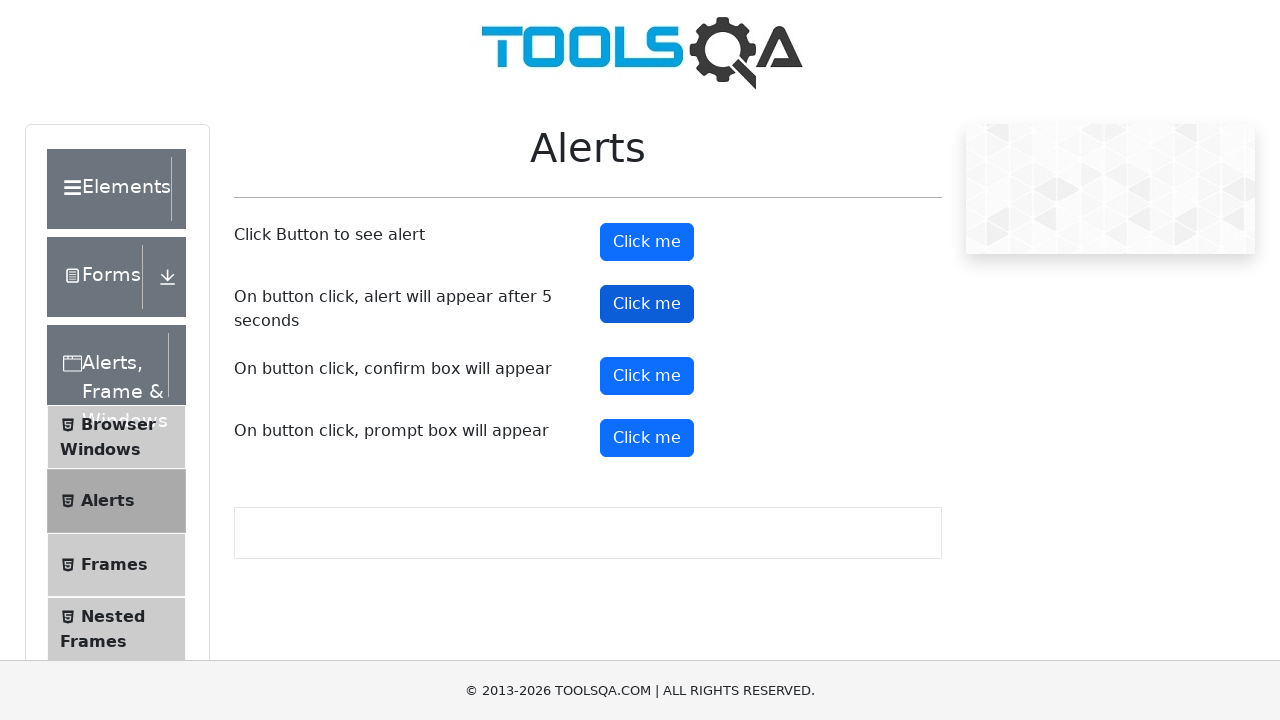